Tests clicking a home link that opens in a new window, switches to the new window, and verifies the URL is the homepage

Starting URL: https://demoqa.com/links

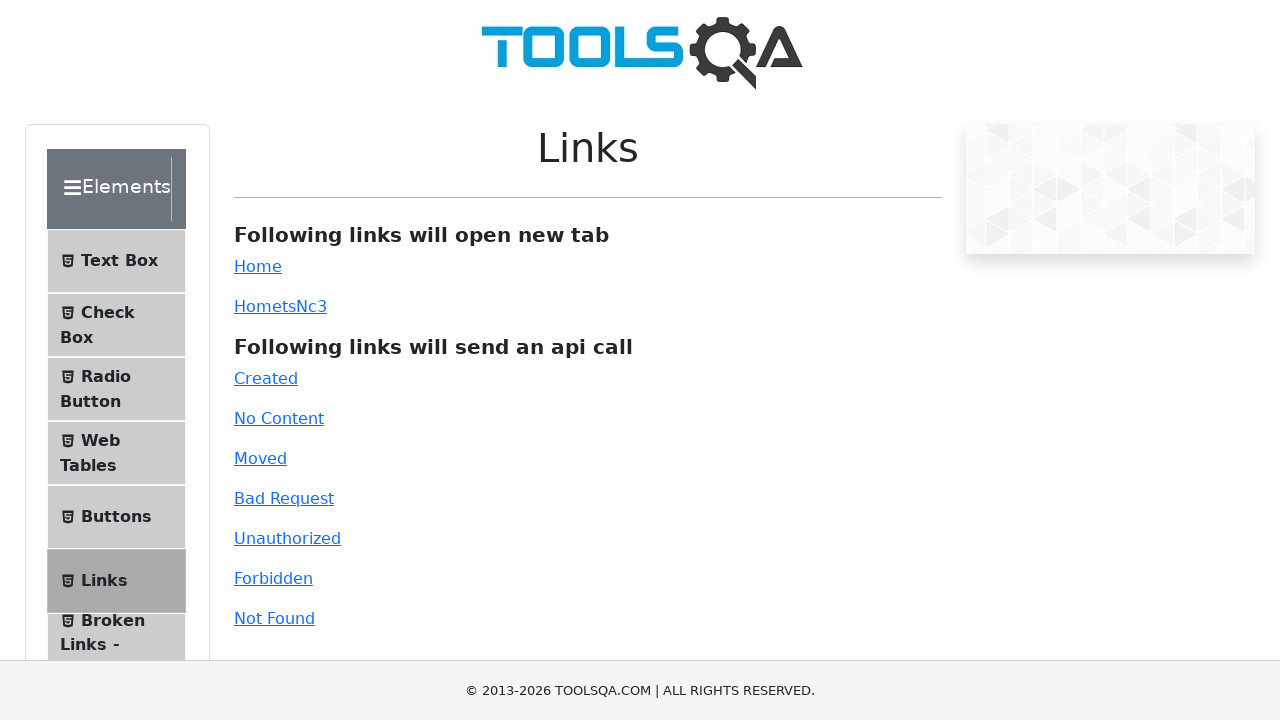

Scrolled down 1000px to make the home link visible
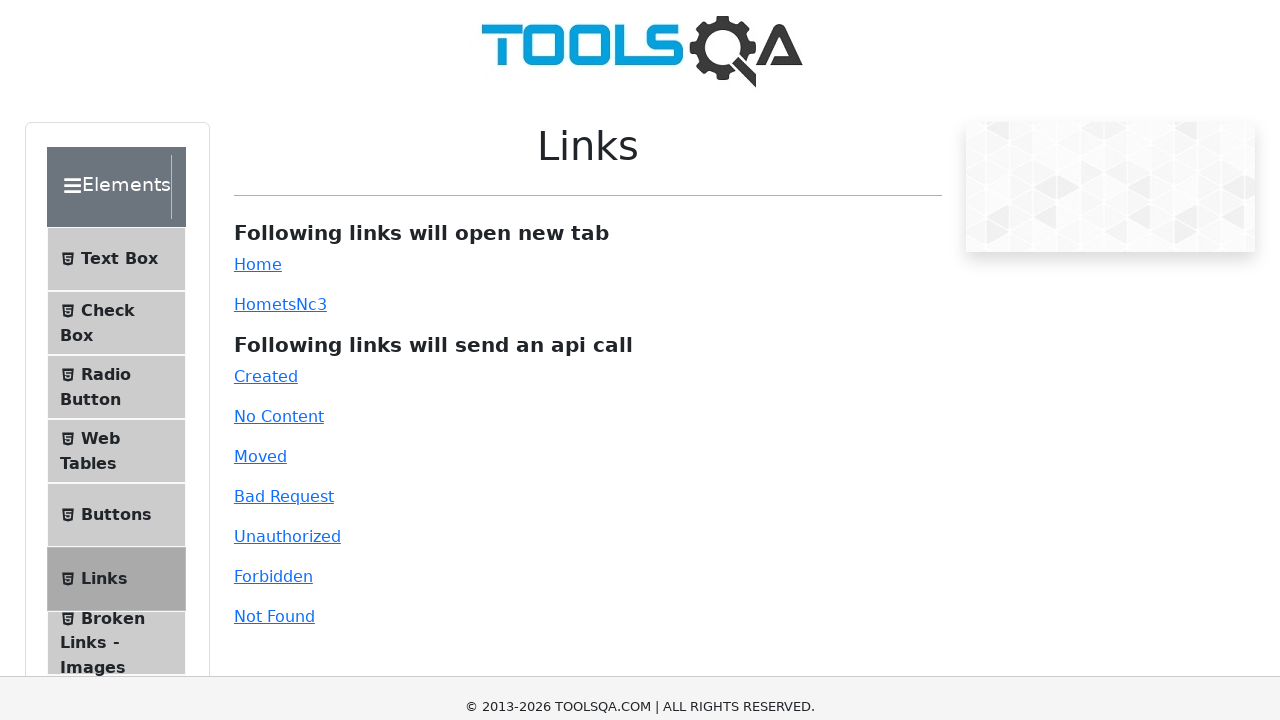

Clicked the home link which opens in a new window at (258, 10) on #simpleLink
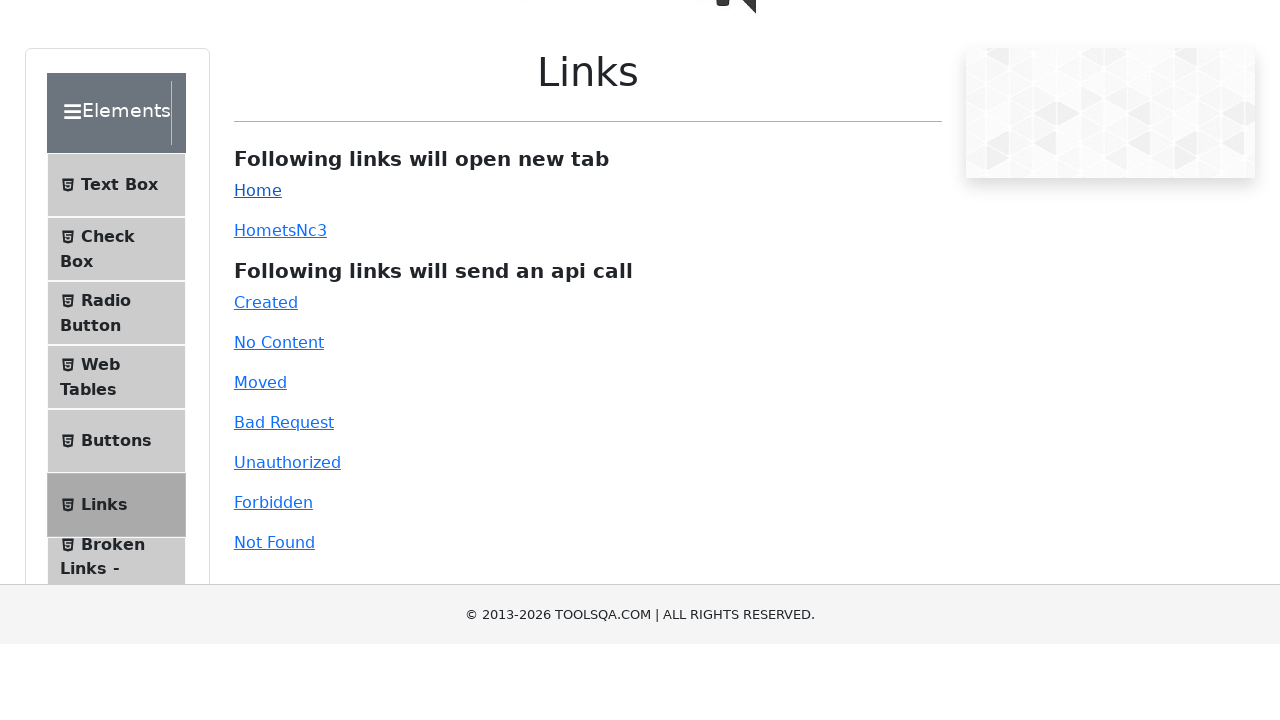

Switched to new page and waited for it to load
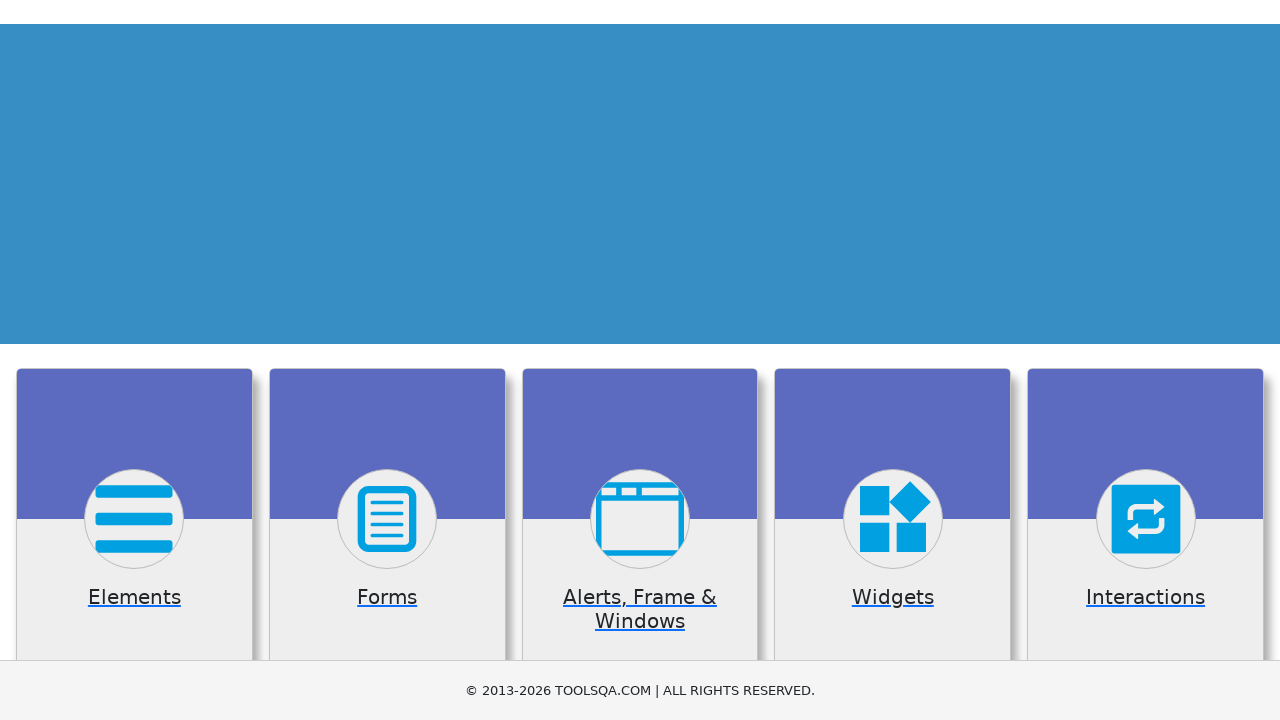

Verified new page URL is https://demoqa.com/
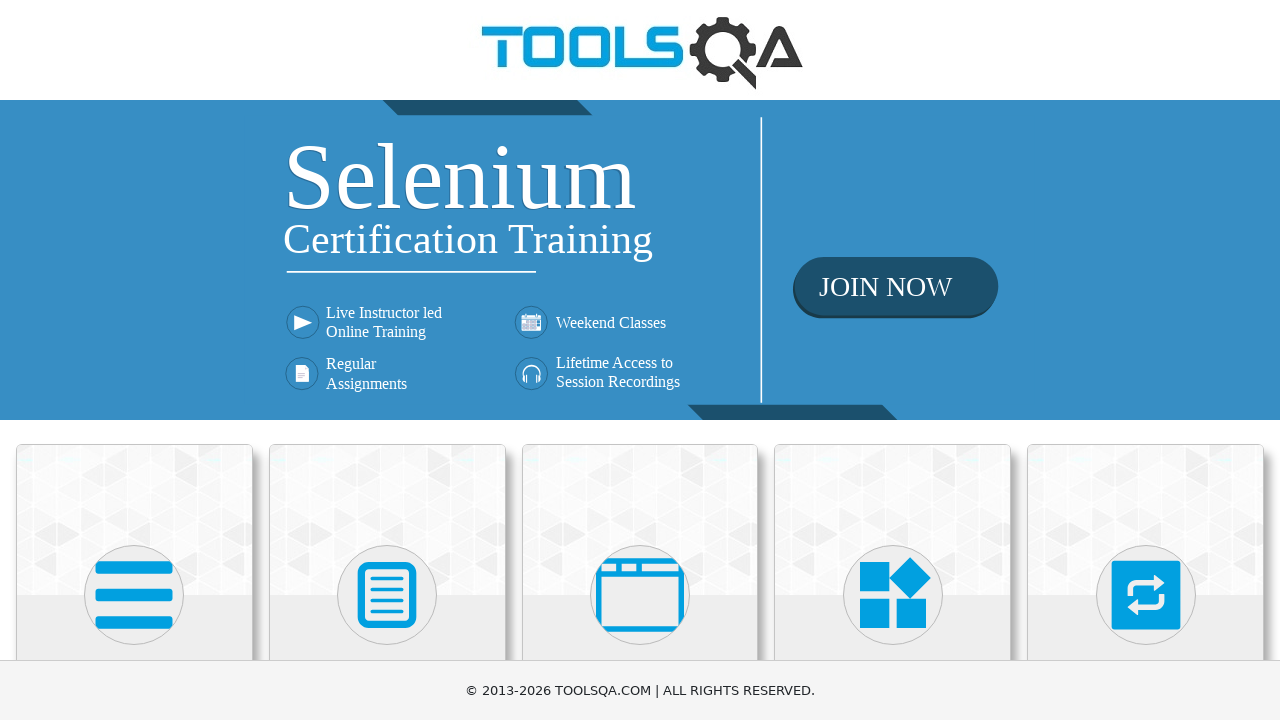

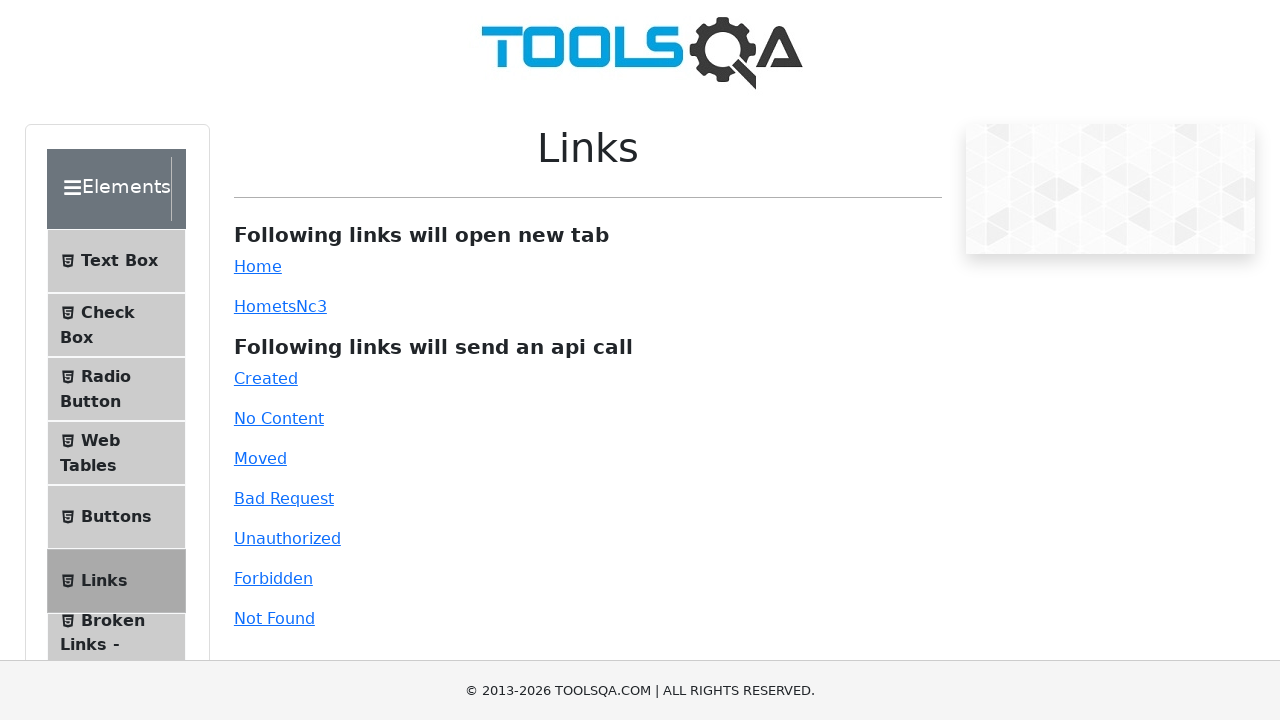